Tests opening multiple browser tabs by clicking "Open Multiple" button, iterates through all opened pages to find the Web Table page, then performs a search action

Starting URL: https://leafground.com/window.xhtml

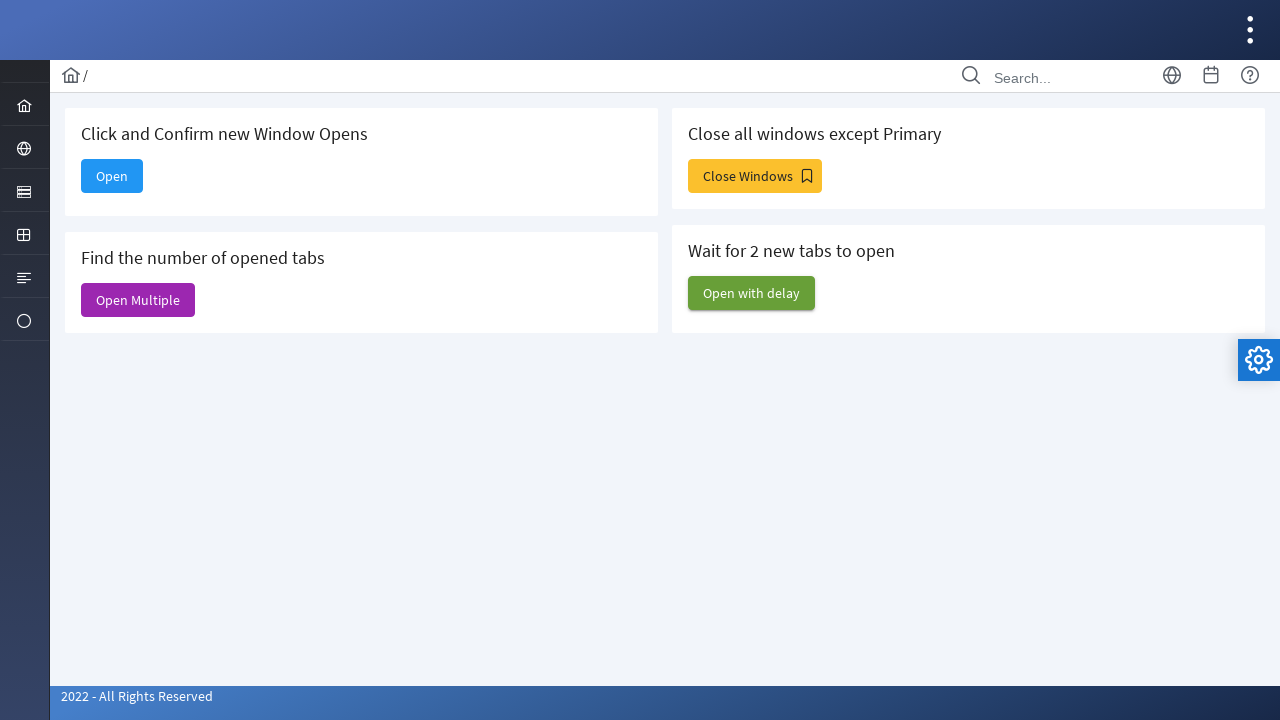

Clicked 'Open Multiple' button to open new tabs at (138, 300) on internal:text="Open Multiple"s
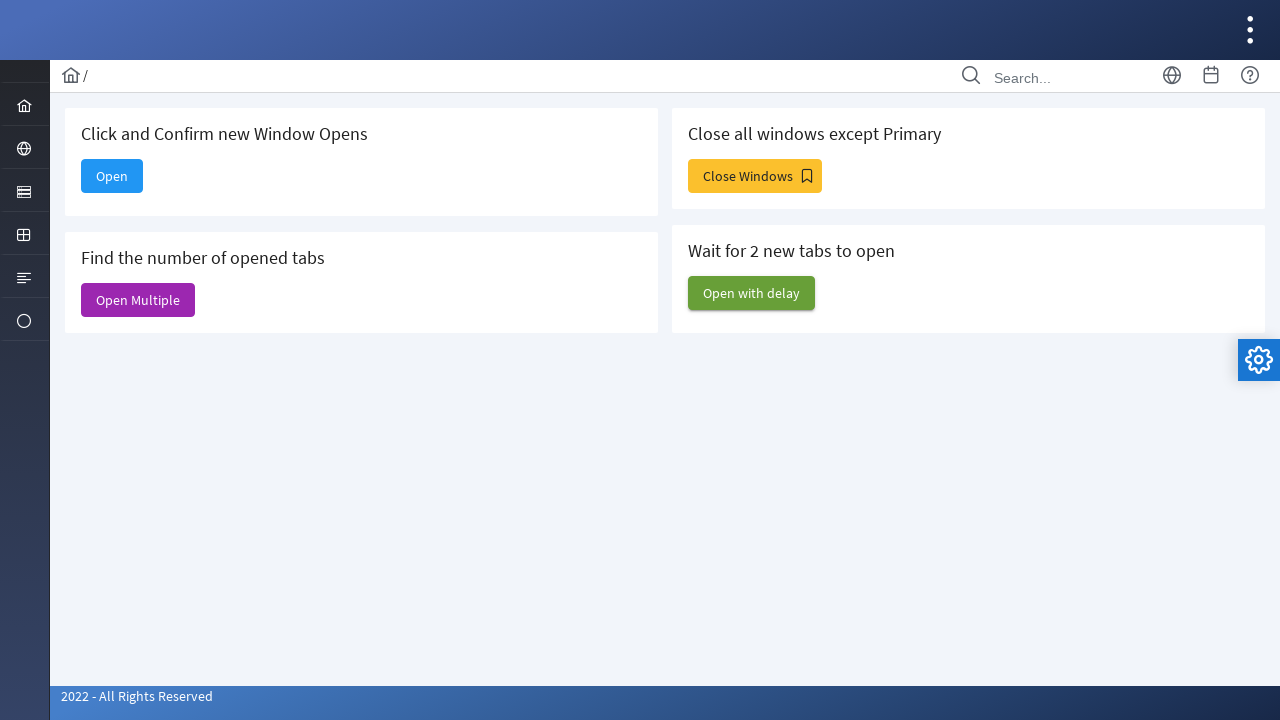

Waited 2 seconds for all pages to open
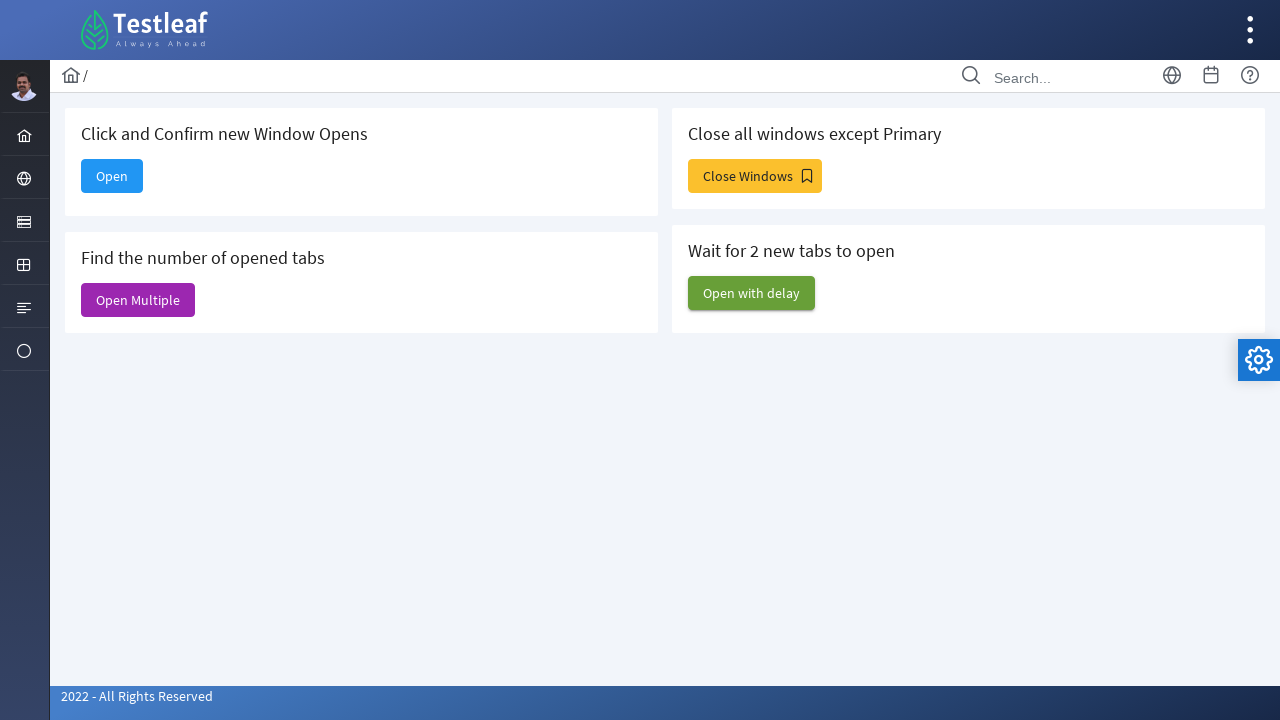

Retrieved all open pages from context (total: 6 pages)
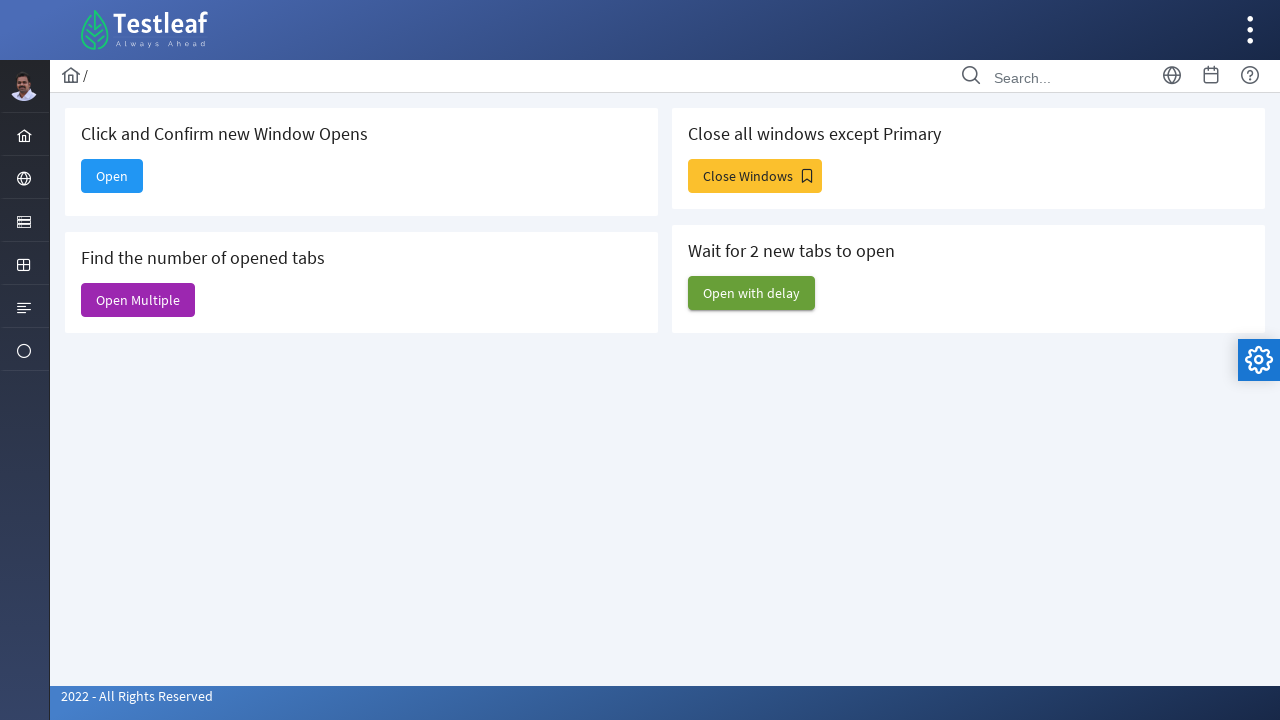

Waited for page load state
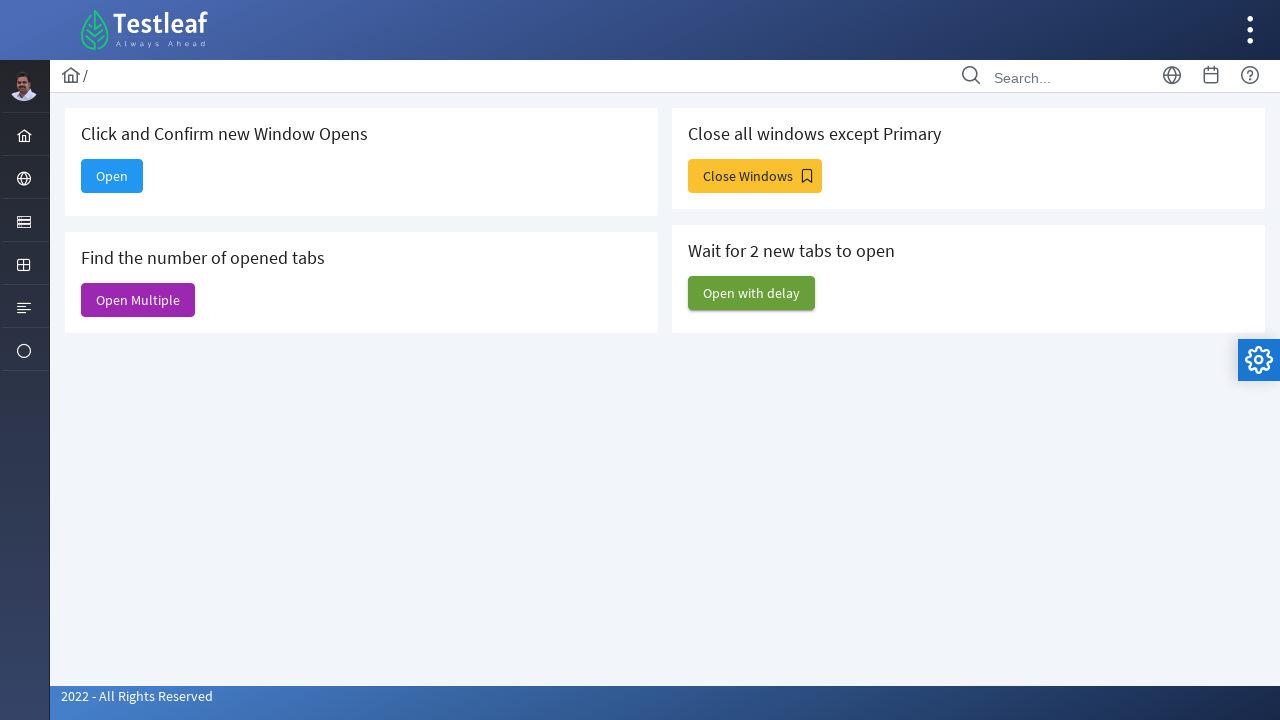

Retrieved page title: 'Window'
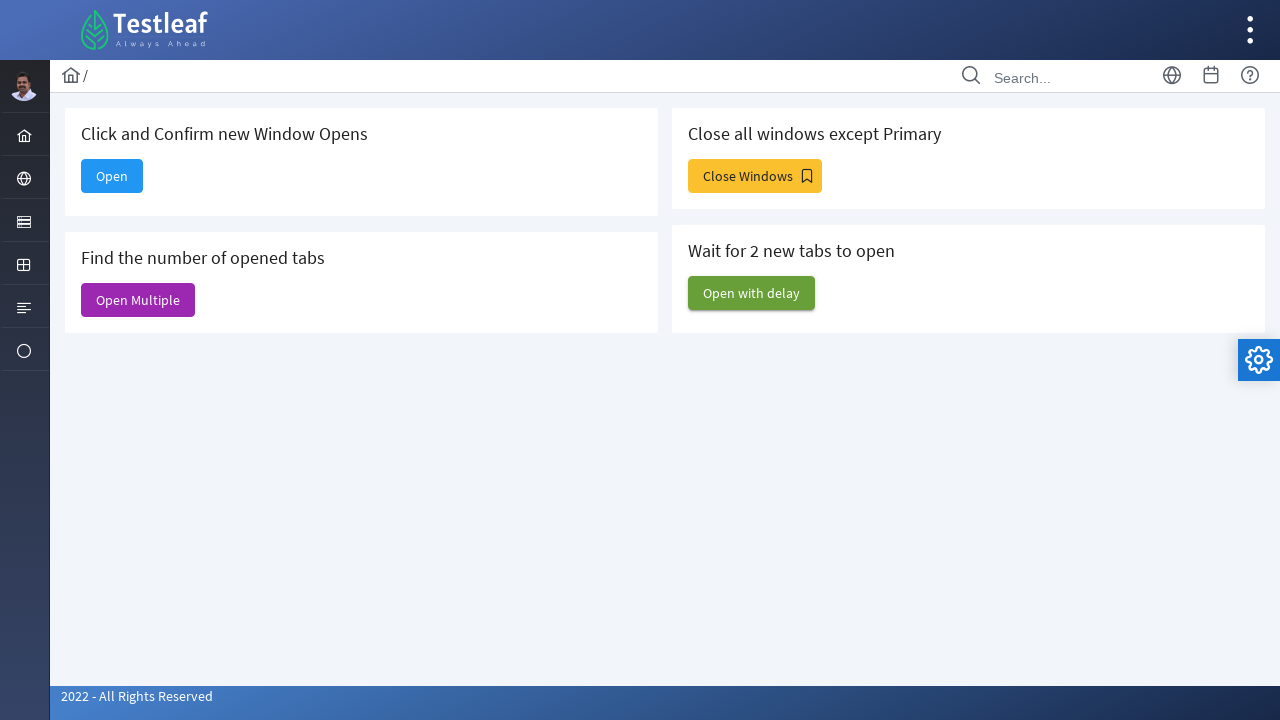

Waited for page load state
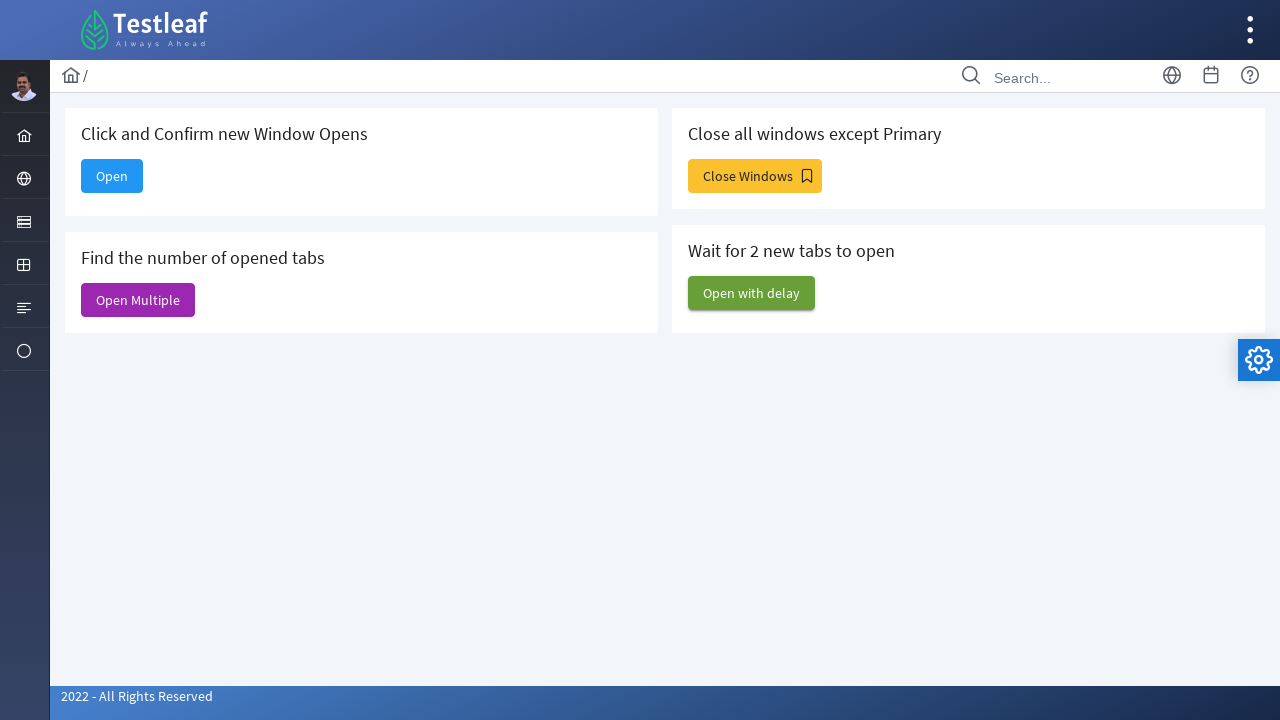

Retrieved page title: 'Alert'
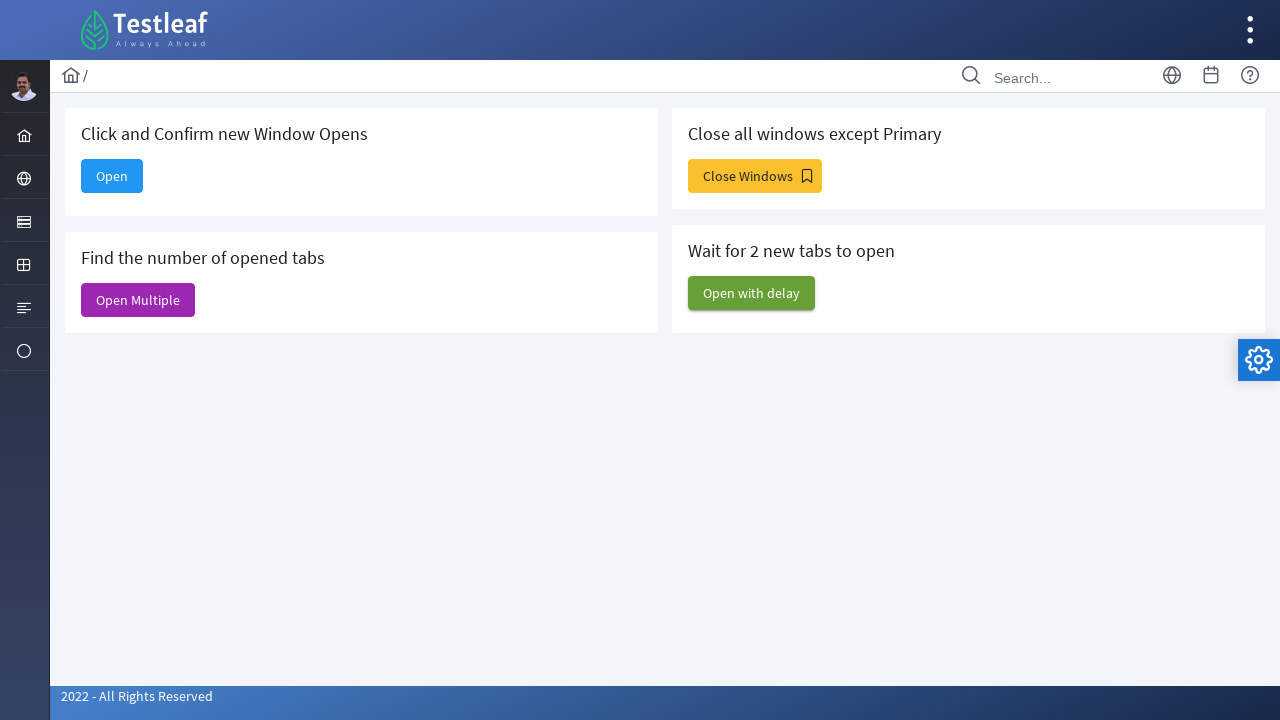

Waited for page load state
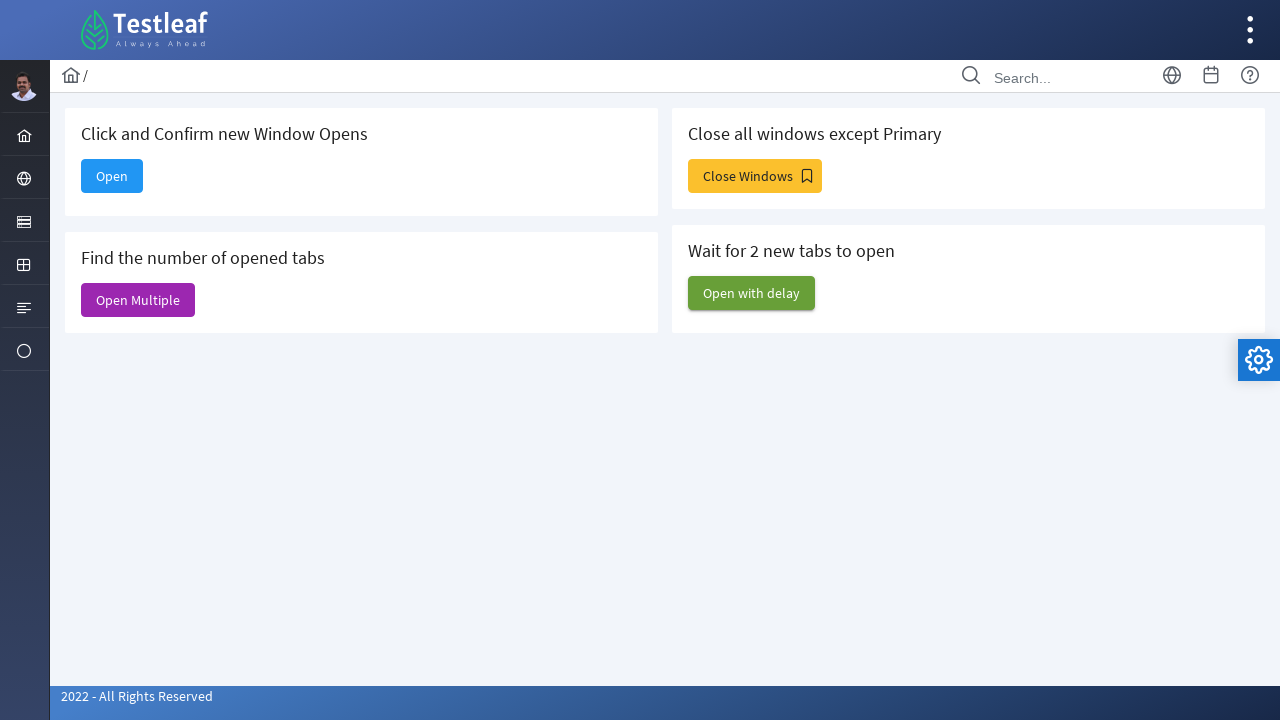

Retrieved page title: 'Input Components'
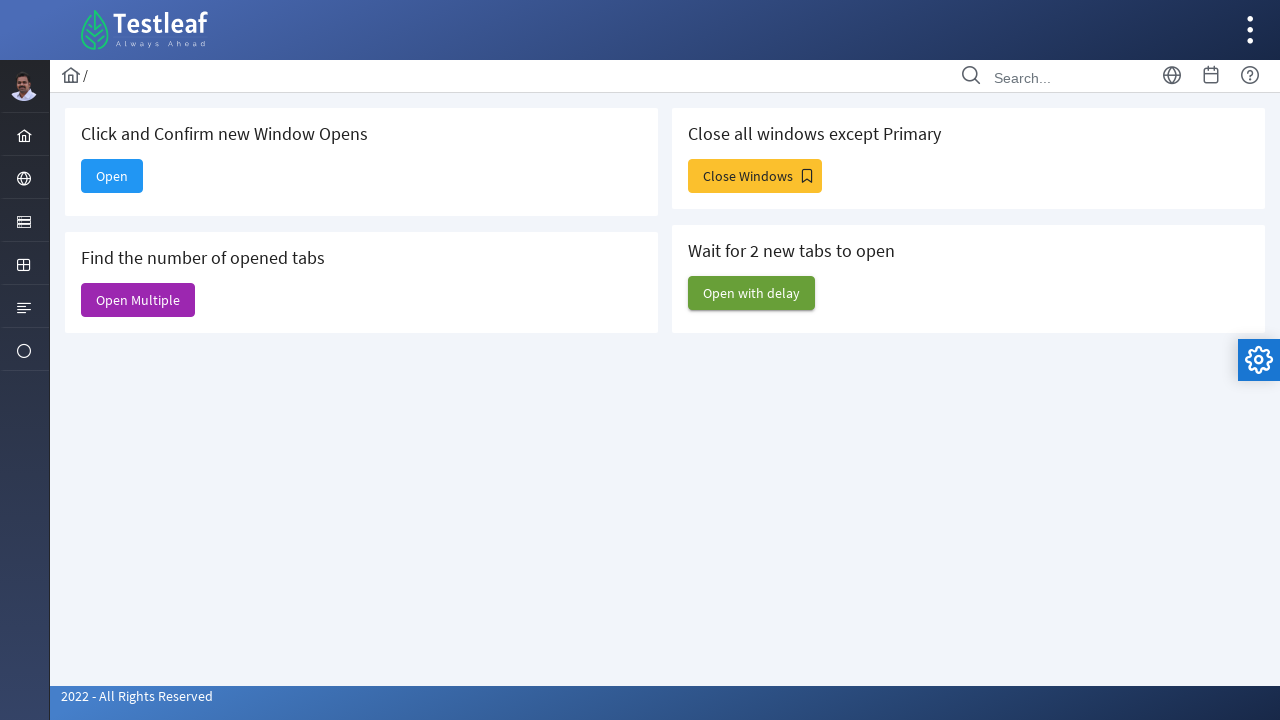

Waited for page load state
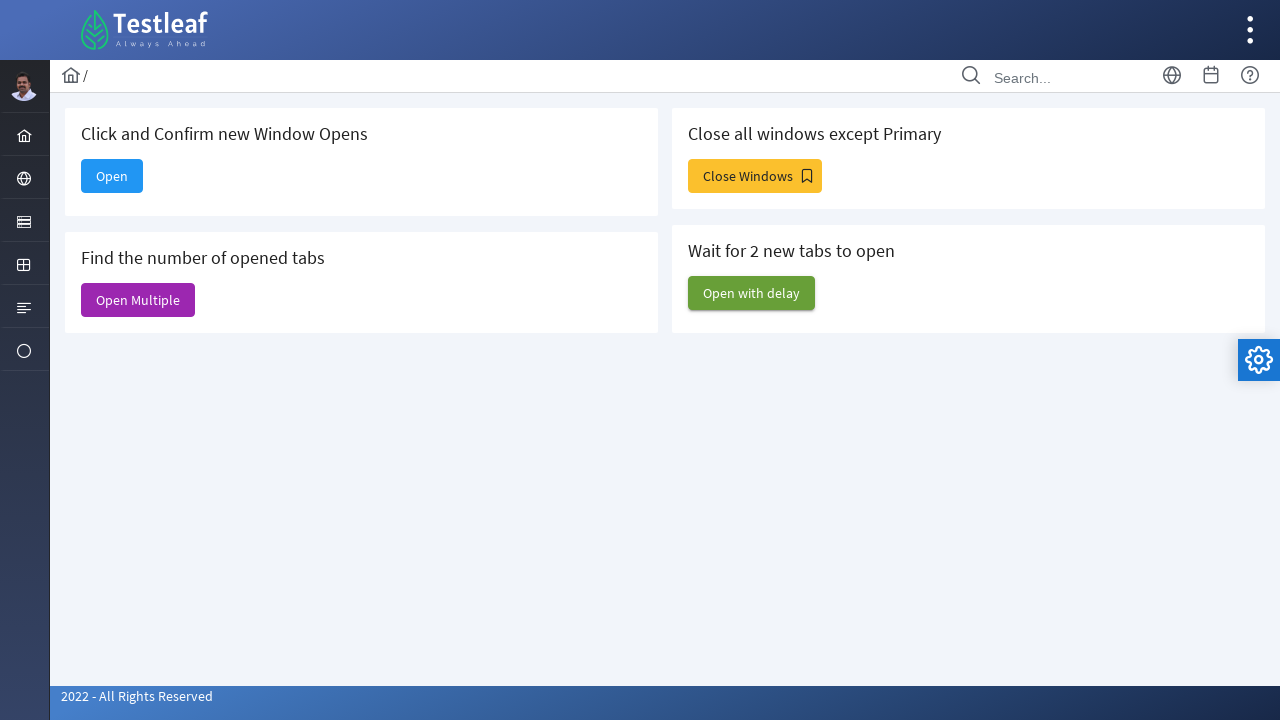

Retrieved page title: 'Dashboard'
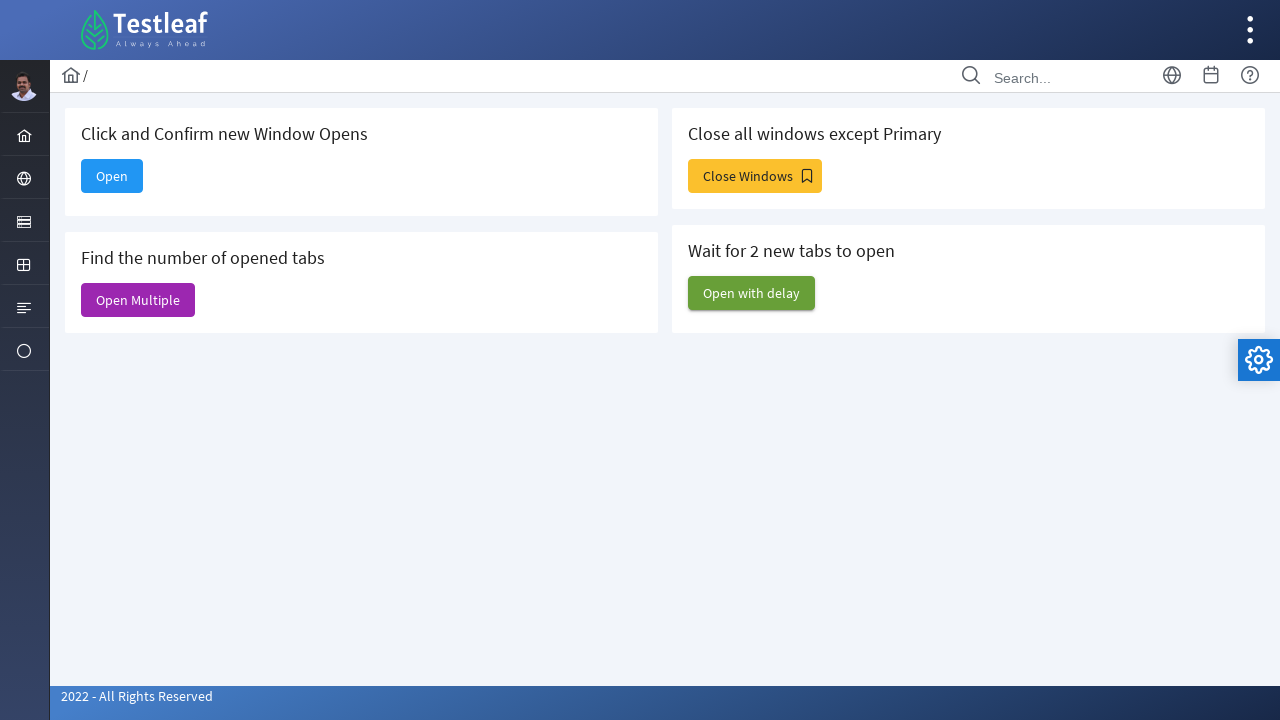

Waited for page load state
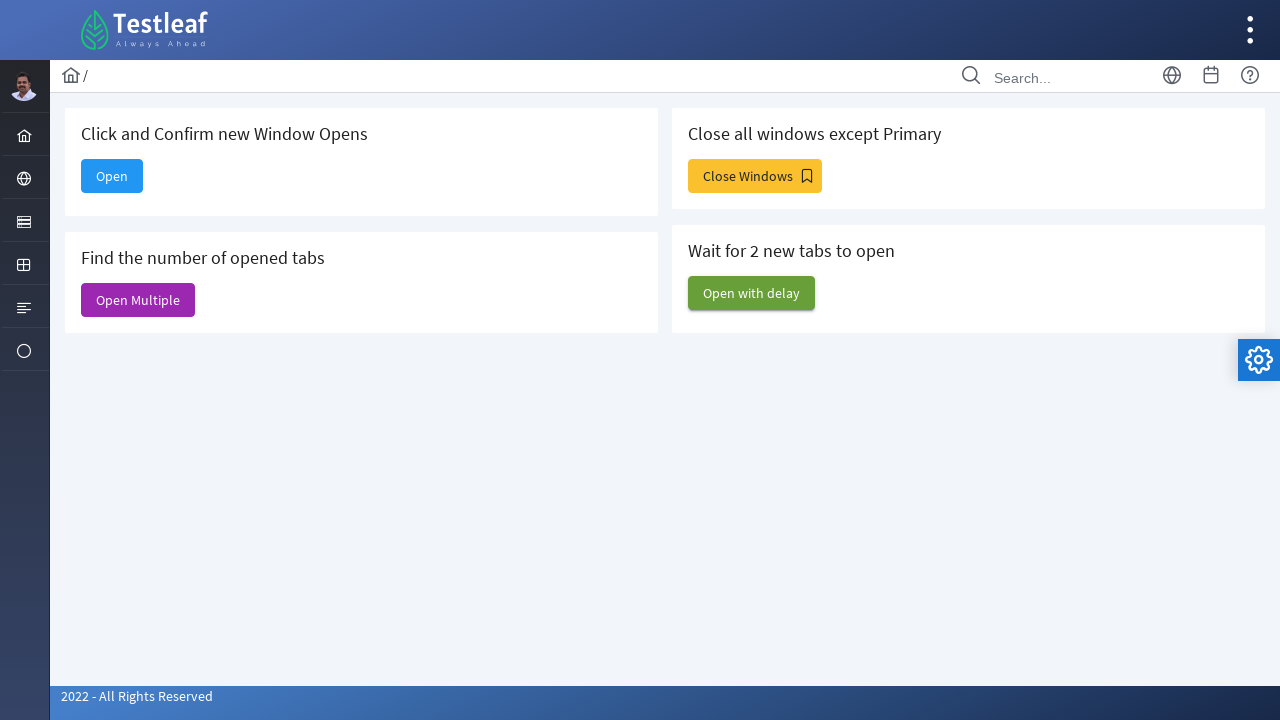

Retrieved page title: 'Web Table'
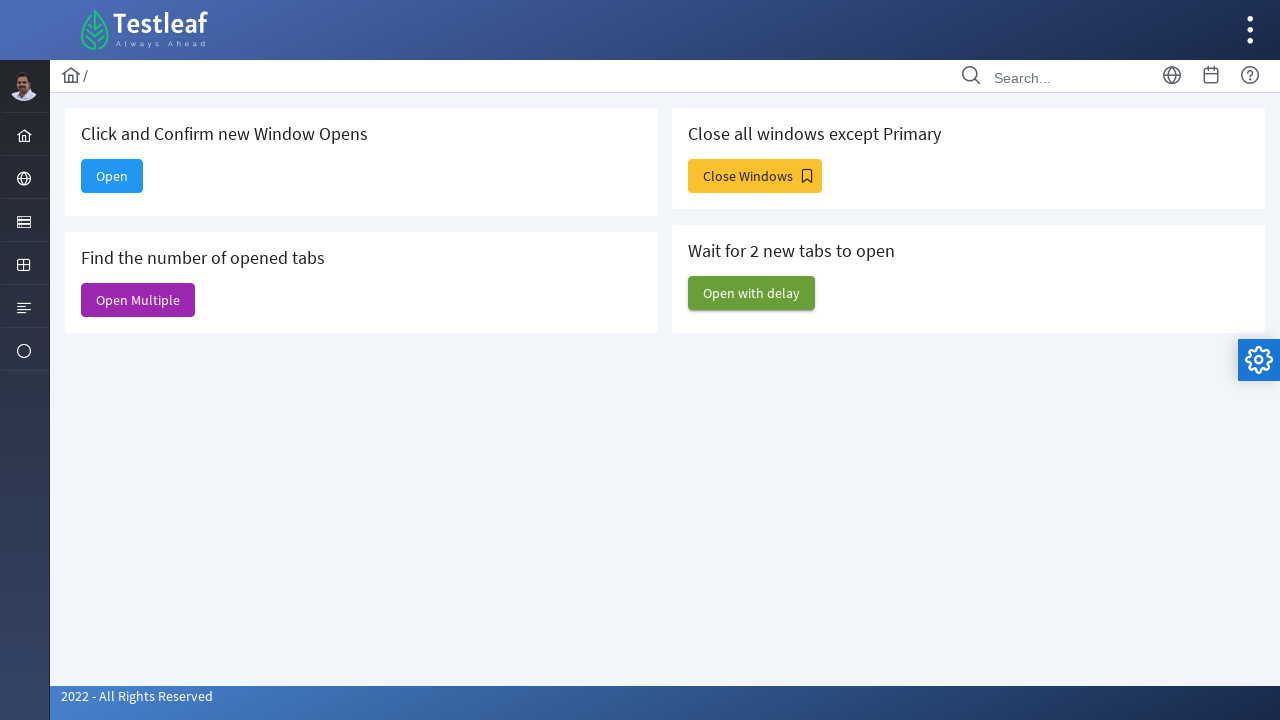

Found Web Table page
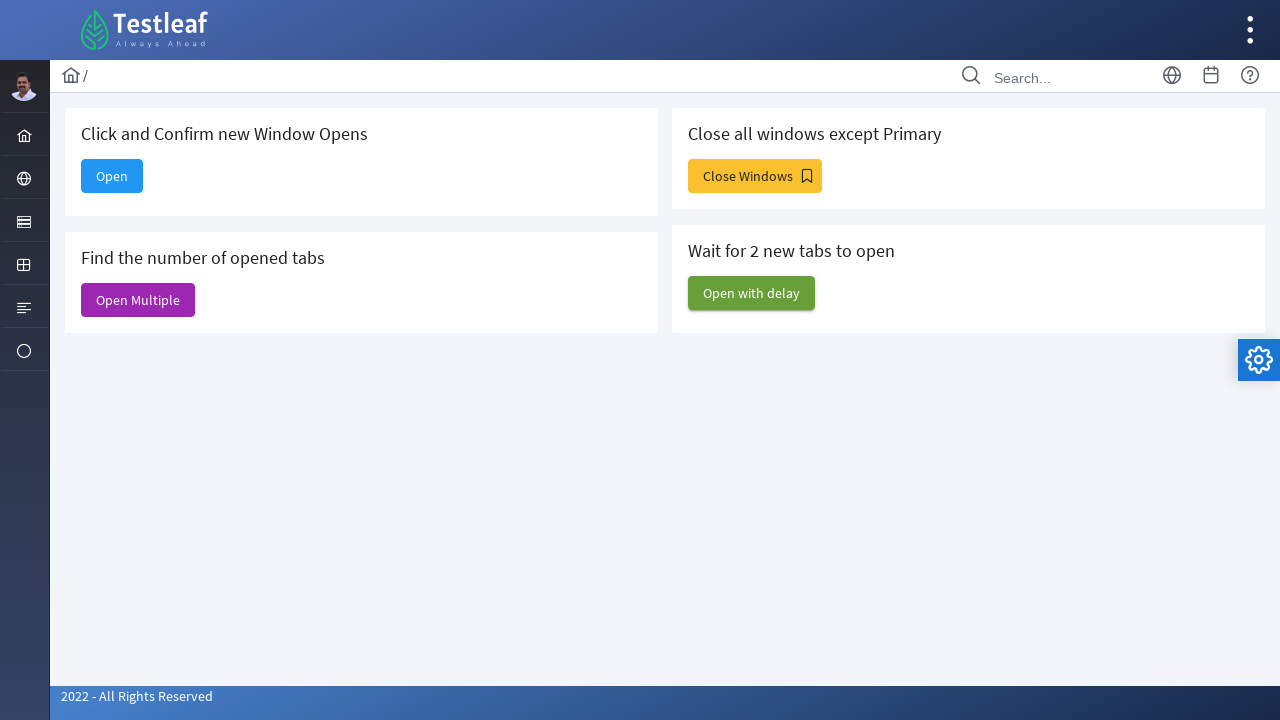

Filled search field with 'Amy Elsner' in Web Table page on input[placeholder='Search']
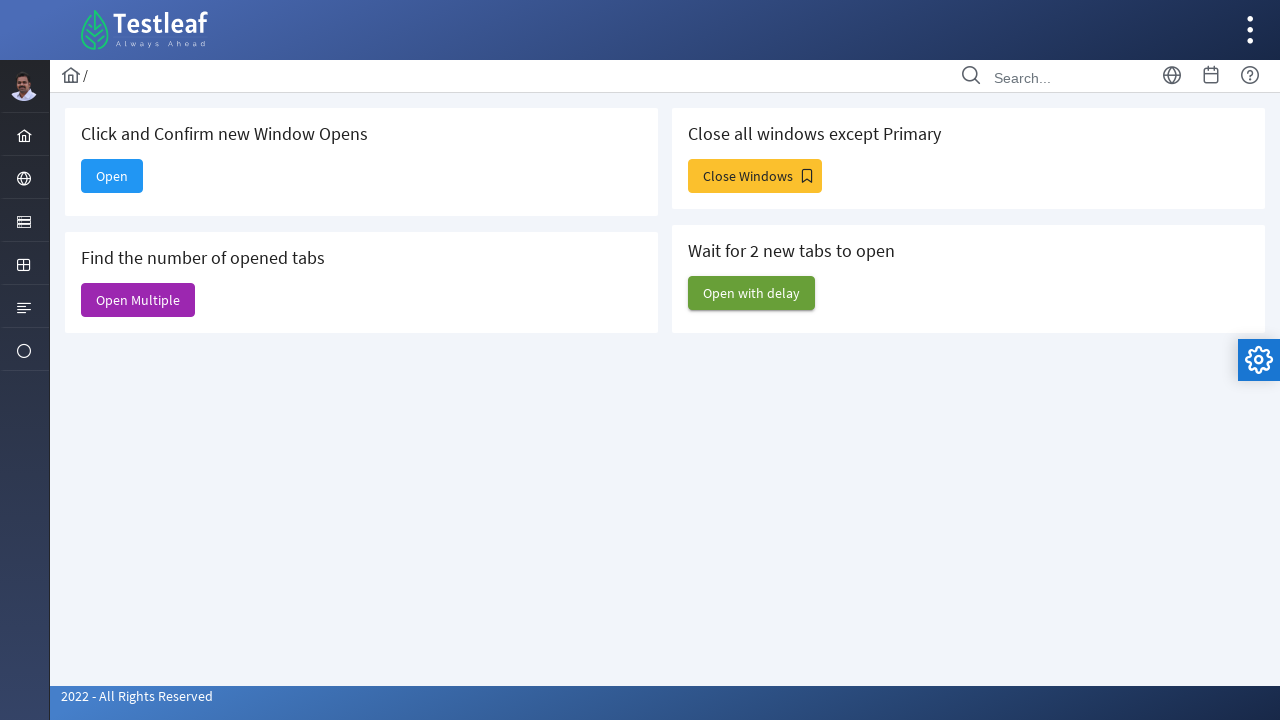

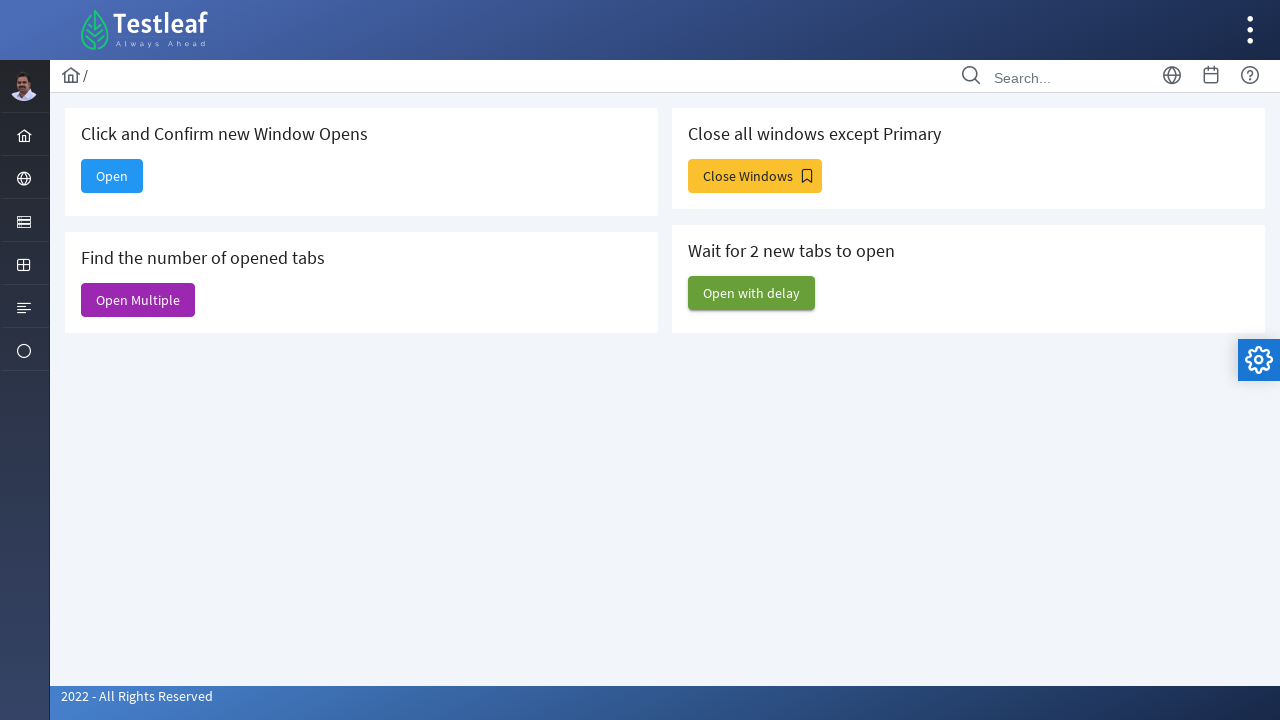